Tests handling of different JavaScript alert types including simple alerts, confirmation dialogs, and prompt dialogs on a demo automation testing site

Starting URL: https://demo.automationtesting.in/Alerts.html

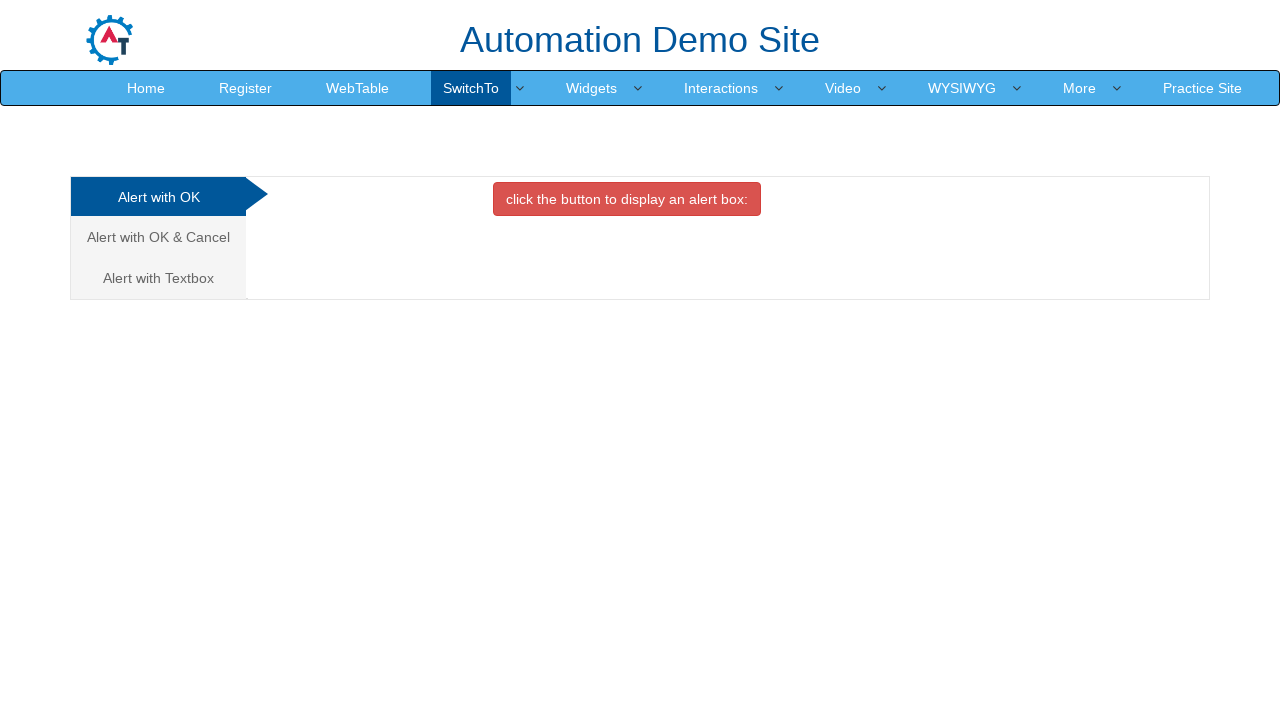

Clicked button to trigger simple alert at (627, 199) on xpath=//button[@onclick = 'alertbox()']
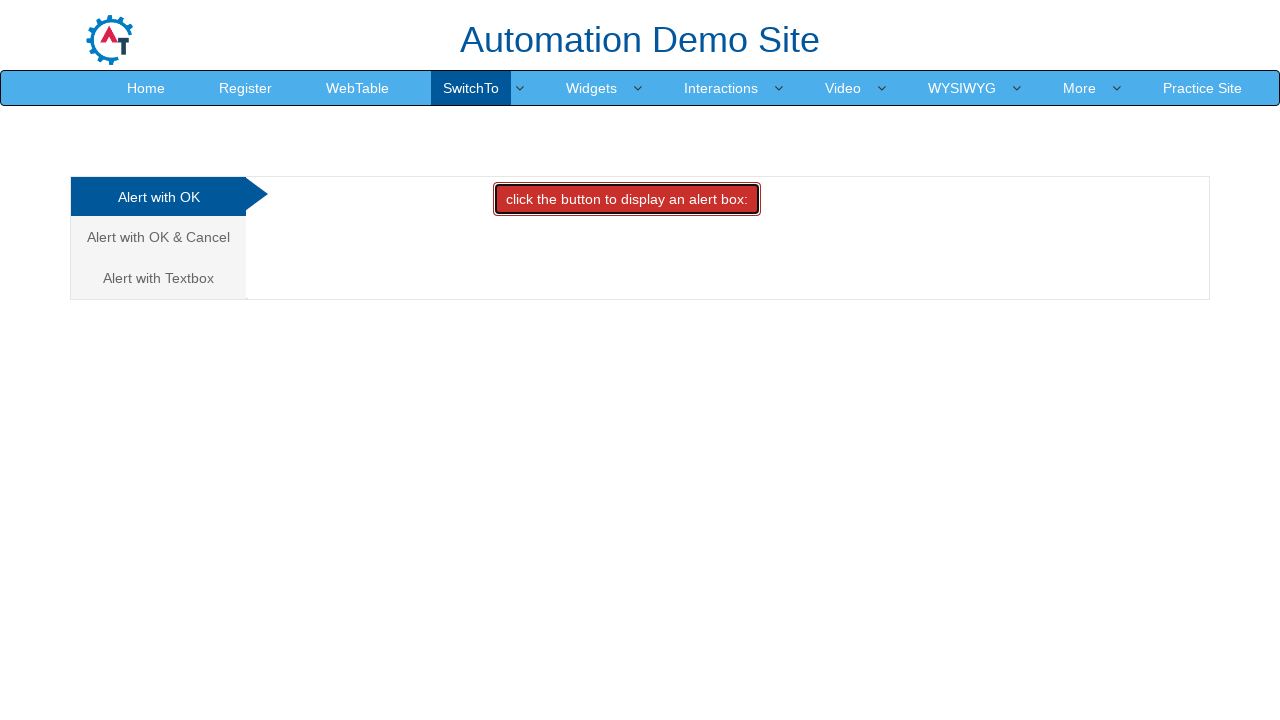

Set up handler to accept alerts
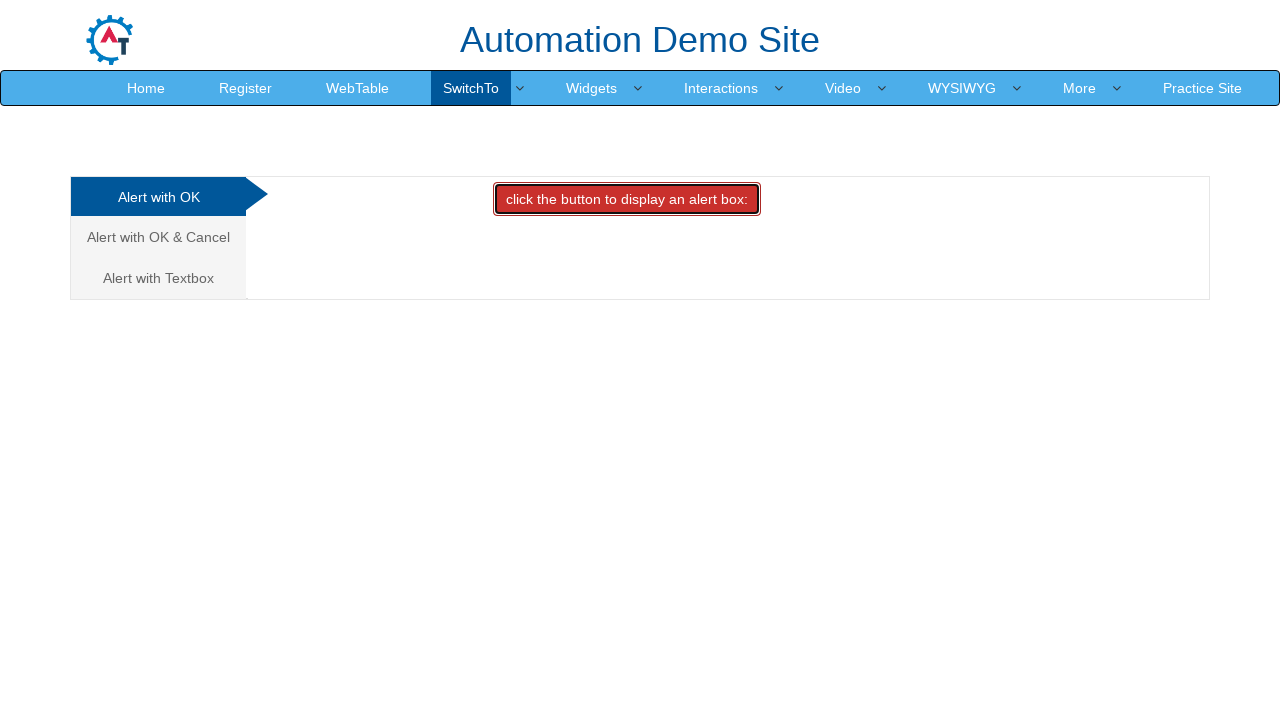

Navigated to confirmation alert section at (158, 237) on xpath=//a[text() = 'Alert with OK & Cancel ']
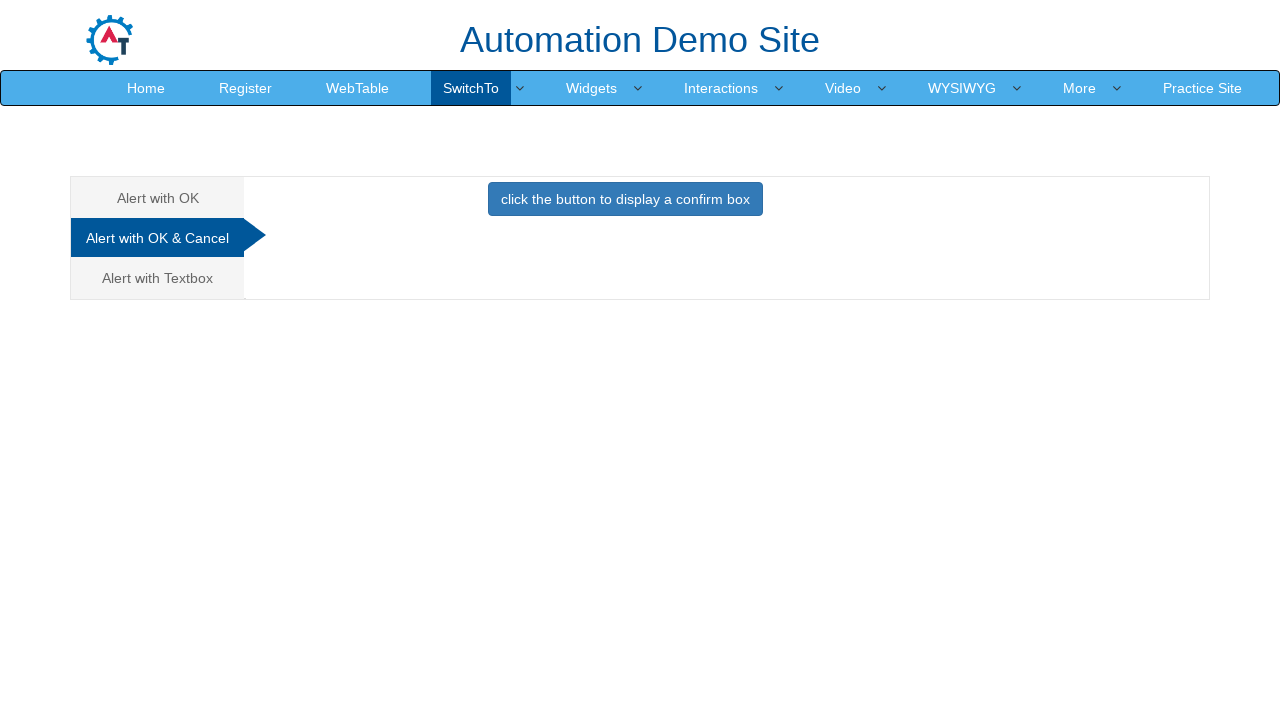

Clicked button to trigger confirmation dialog at (625, 199) on xpath=//button[@onclick = 'confirmbox()']
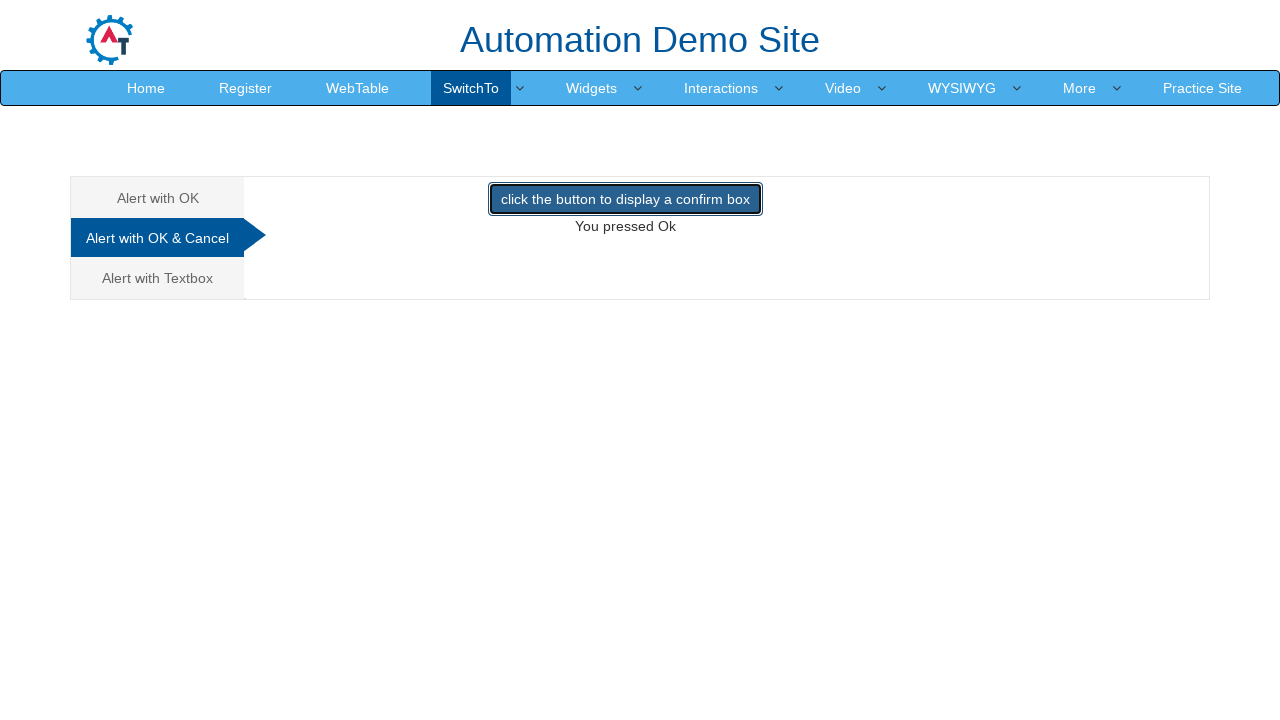

Set up handler to dismiss confirmation dialog
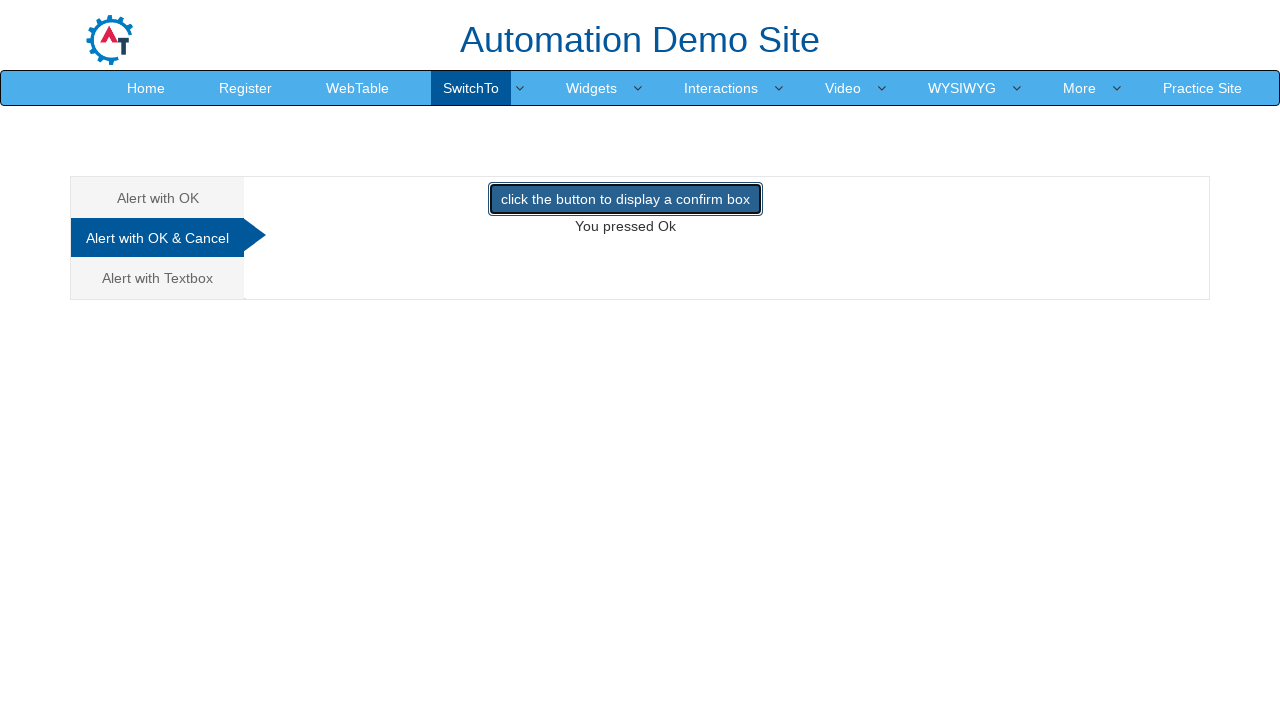

Clicked confirmation button again to trigger dismissal at (625, 199) on xpath=//button[@onclick = 'confirmbox()']
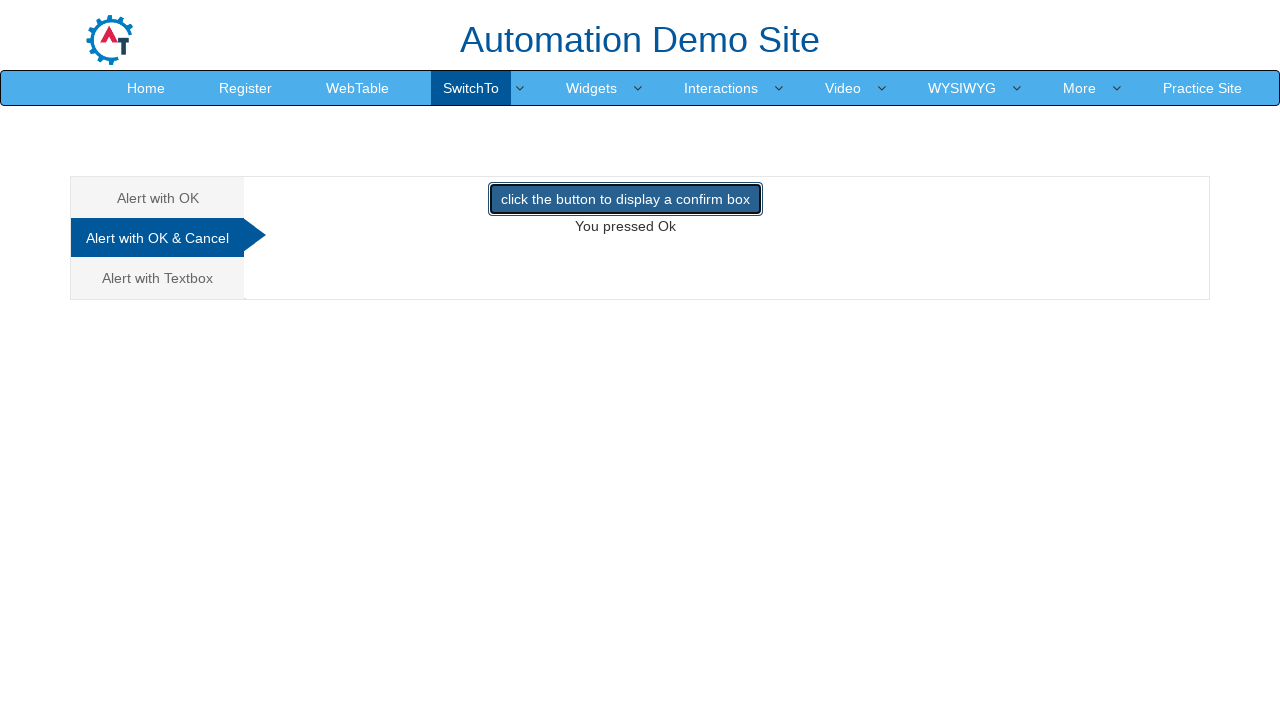

Navigated to prompt alert section at (158, 278) on xpath=//a[text() = 'Alert with Textbox ']
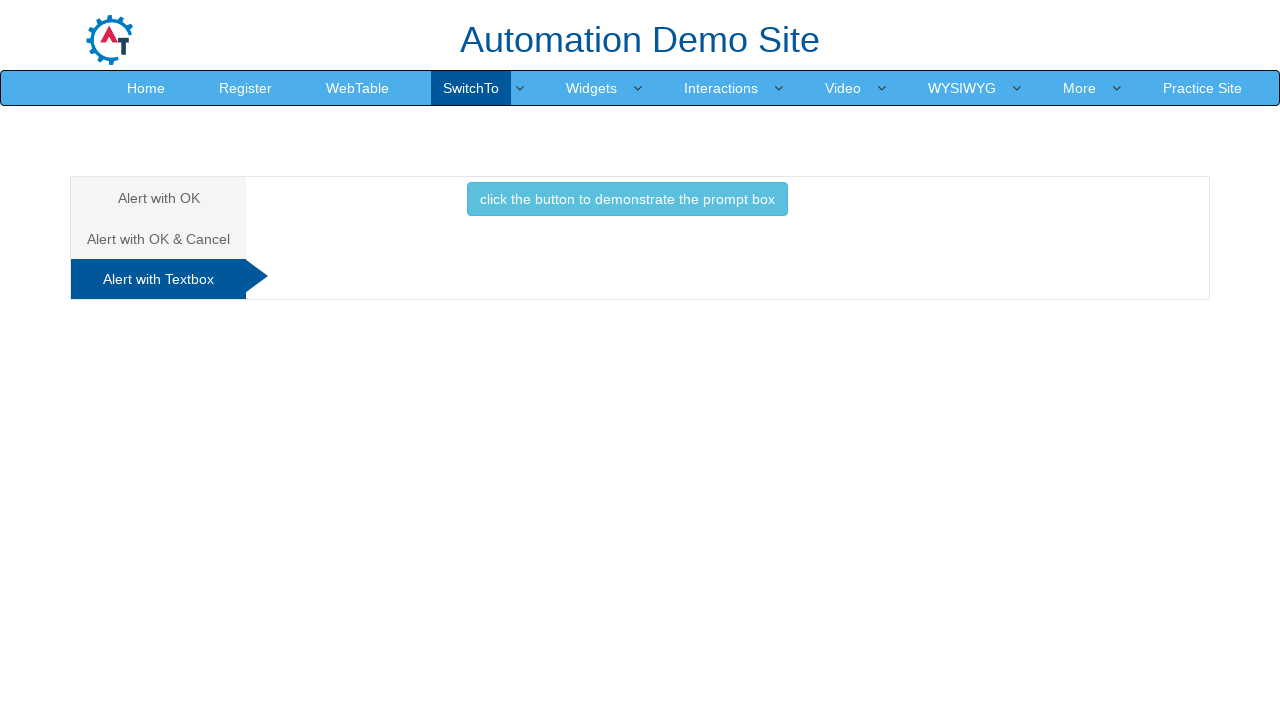

Set up handler to accept prompt dialog with input 'Bharath'
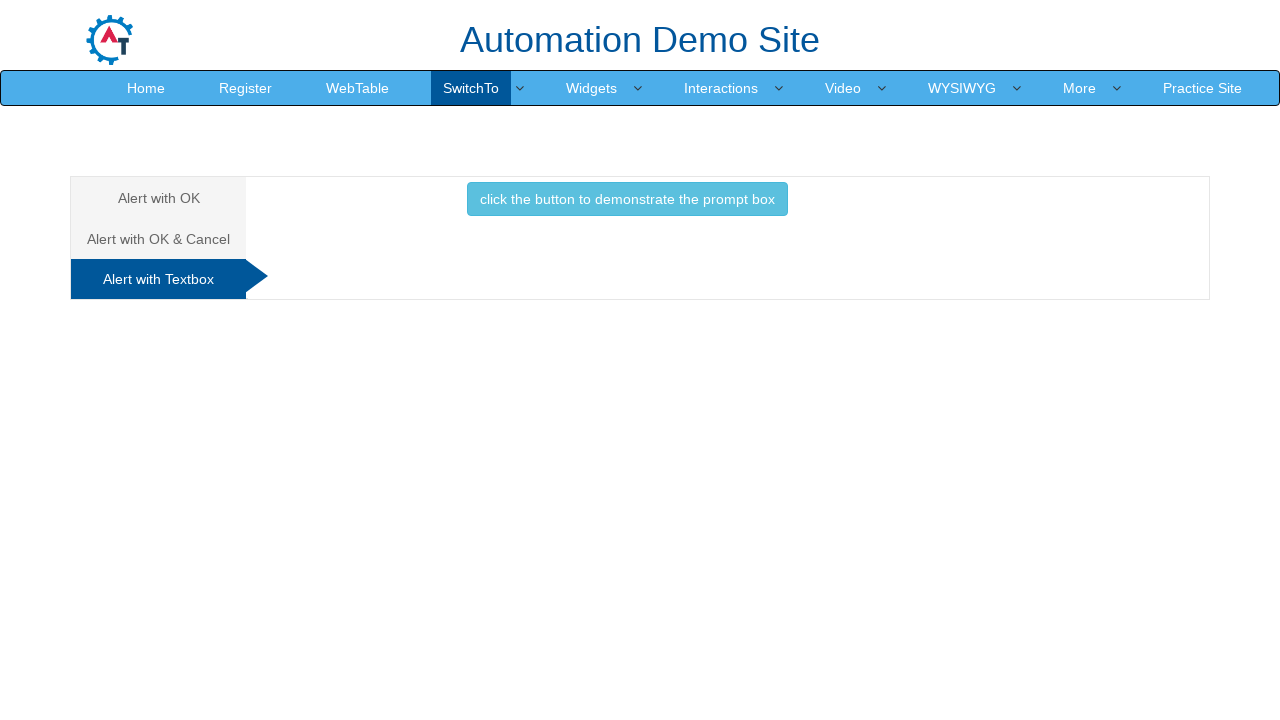

Clicked button to trigger prompt dialog at (627, 199) on xpath=//button[@onclick = 'promptbox()']
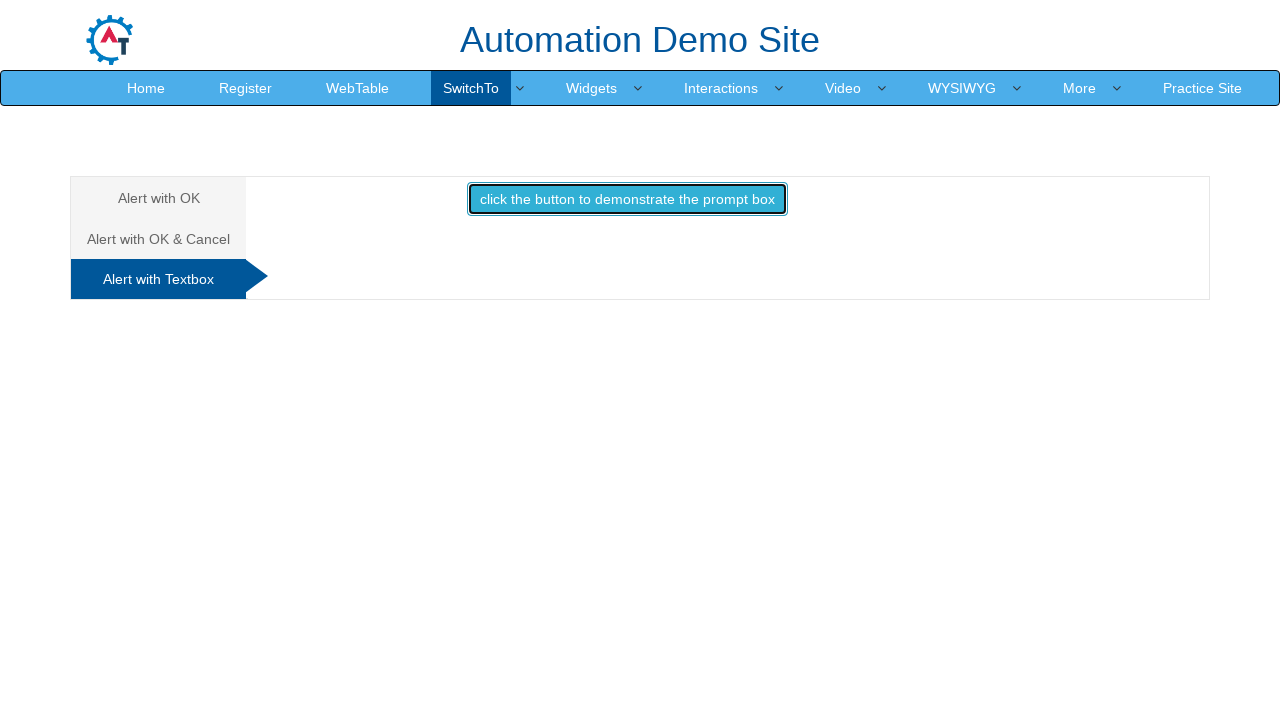

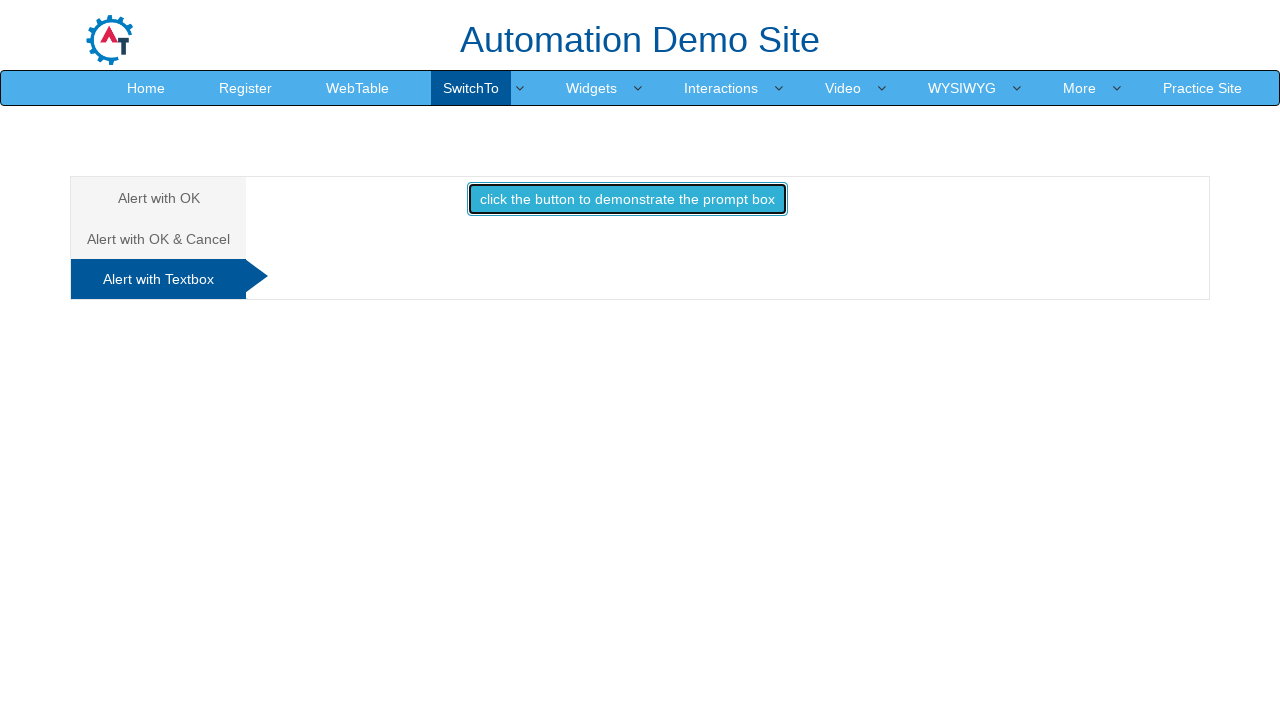